Tests a registration form by filling out required fields (first name, last name, email) and verifying successful registration message

Starting URL: http://suninjuly.github.io/registration1.html

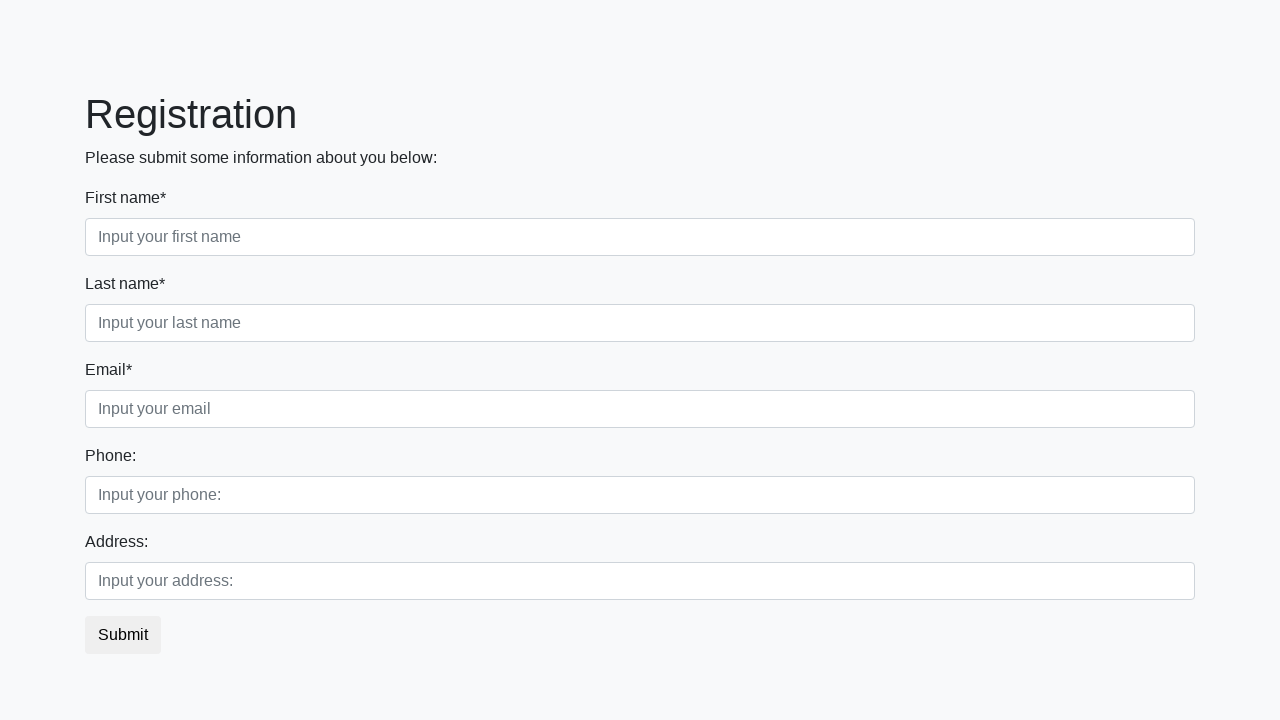

Filled first name field with 'Ivan' on .first_block .first_class input
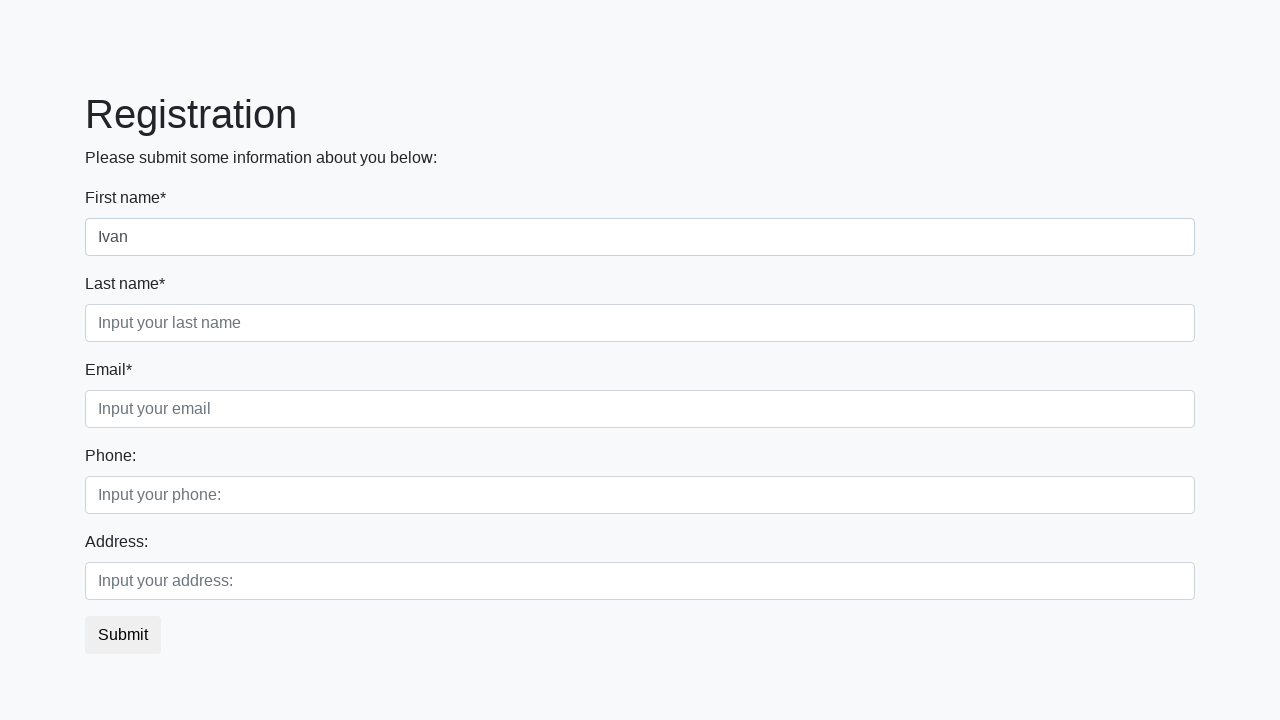

Filled last name field with 'Petrov' on .first_block .second_class input
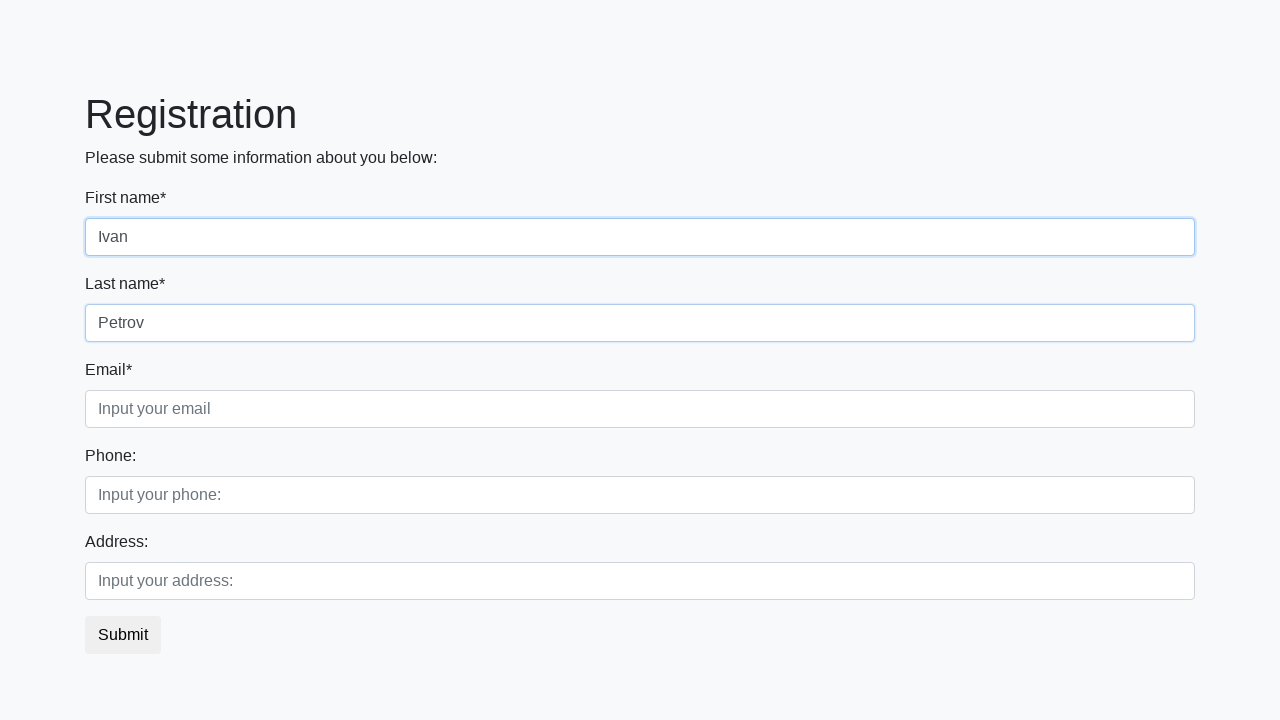

Filled email field with 'ivan@gmail.com' on .first_block .third_class input
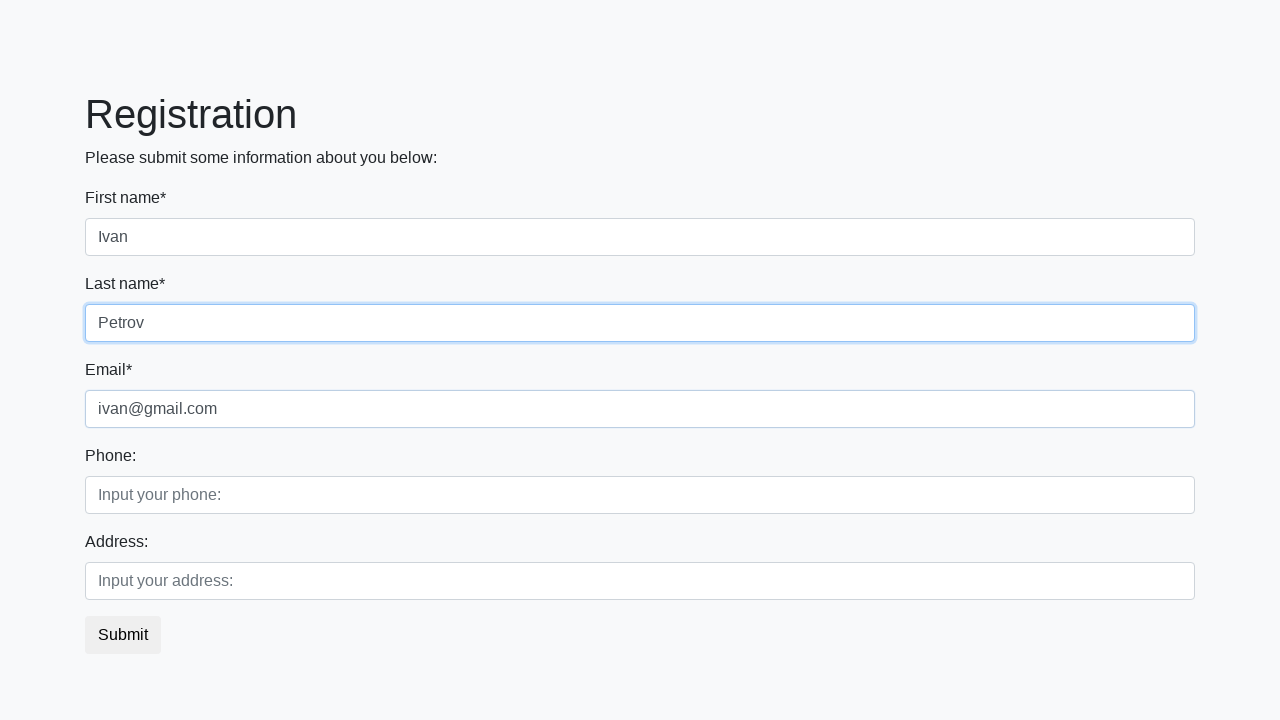

Clicked submit button to register at (123, 635) on button.btn
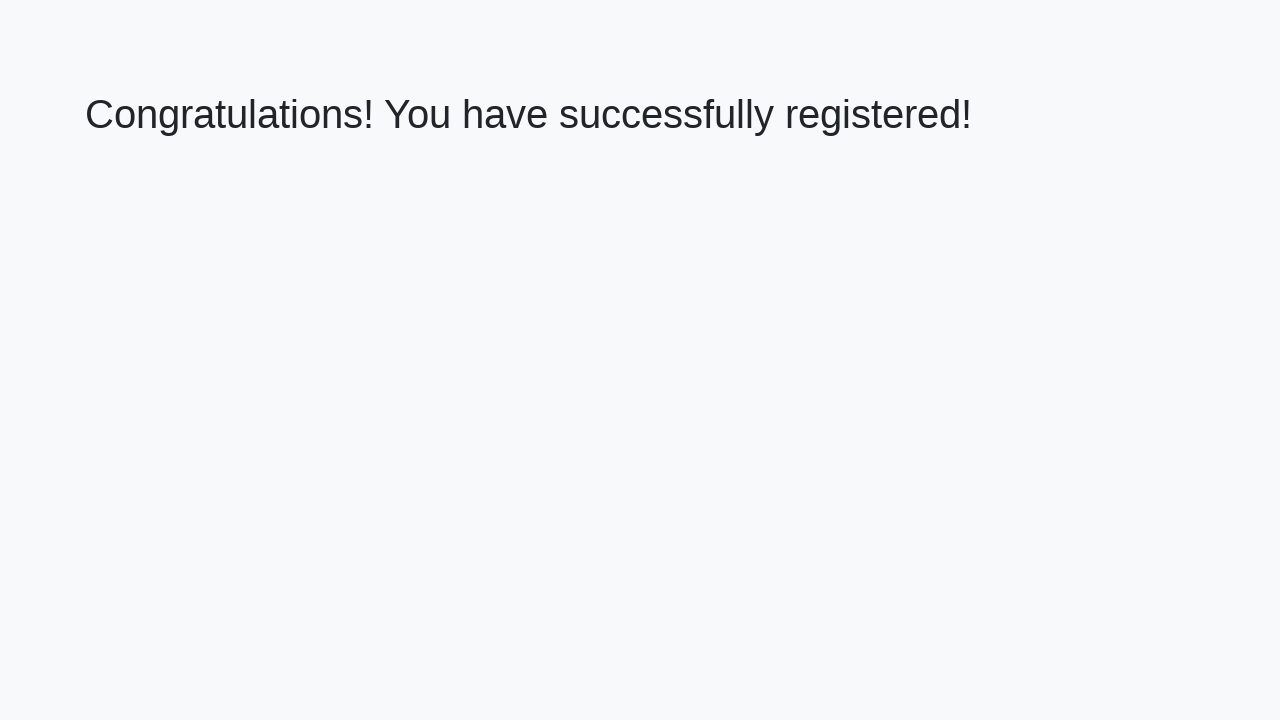

Success message appeared
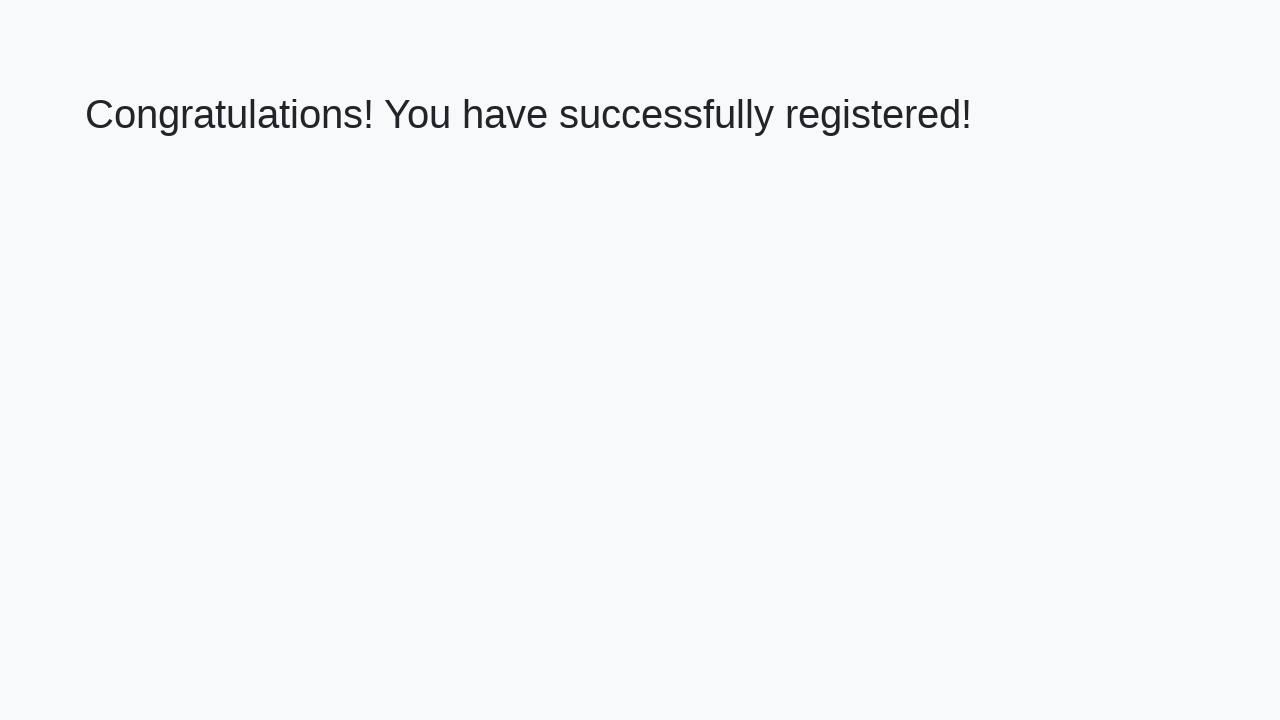

Retrieved success message text
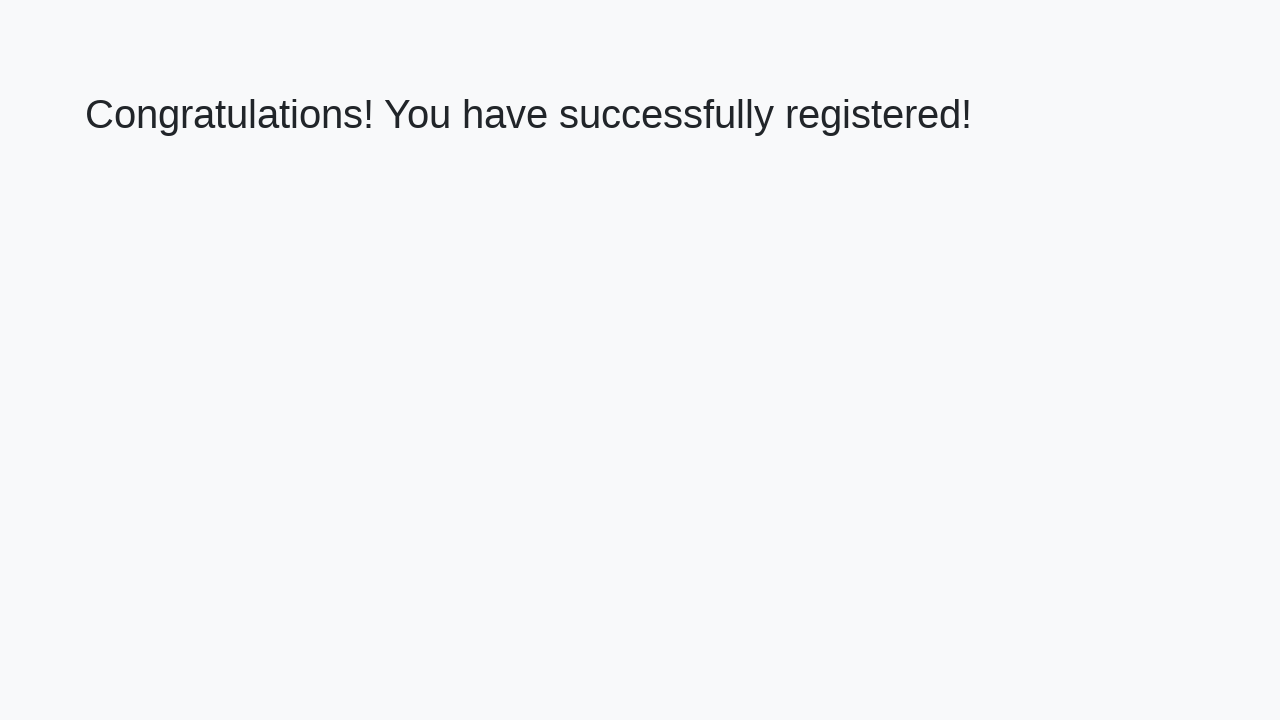

Verified success message: 'Congratulations! You have successfully registered!'
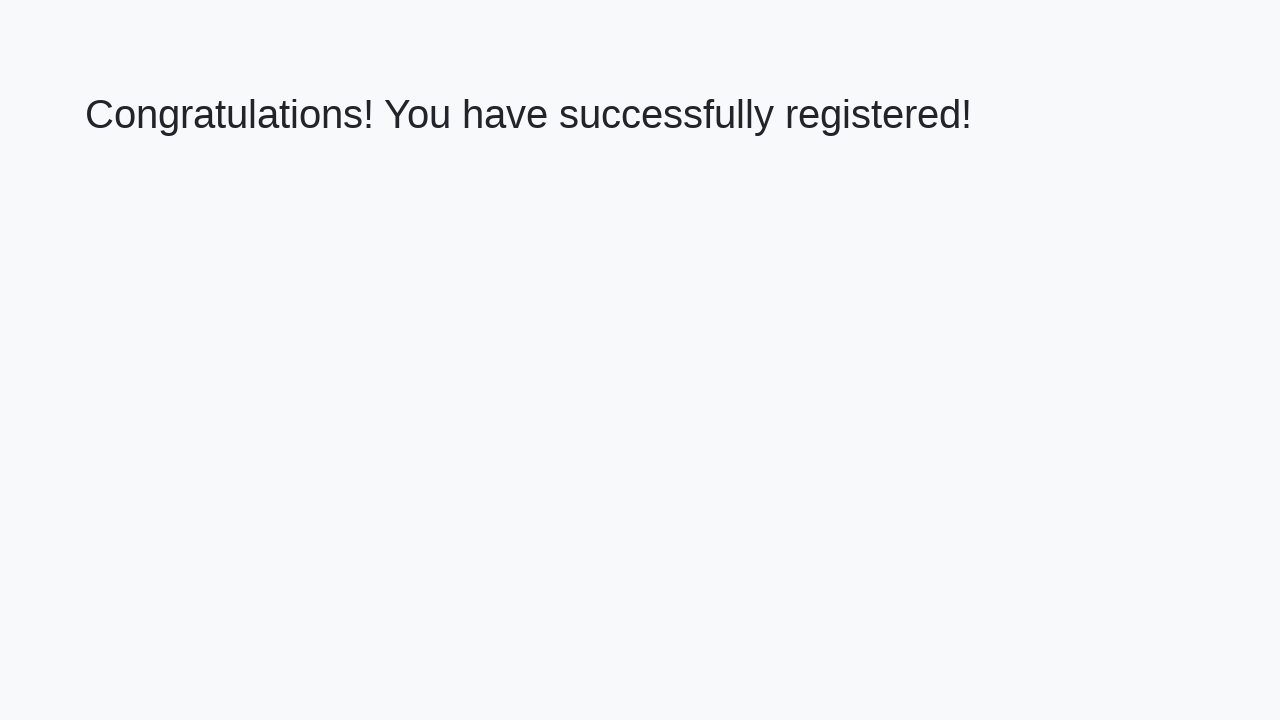

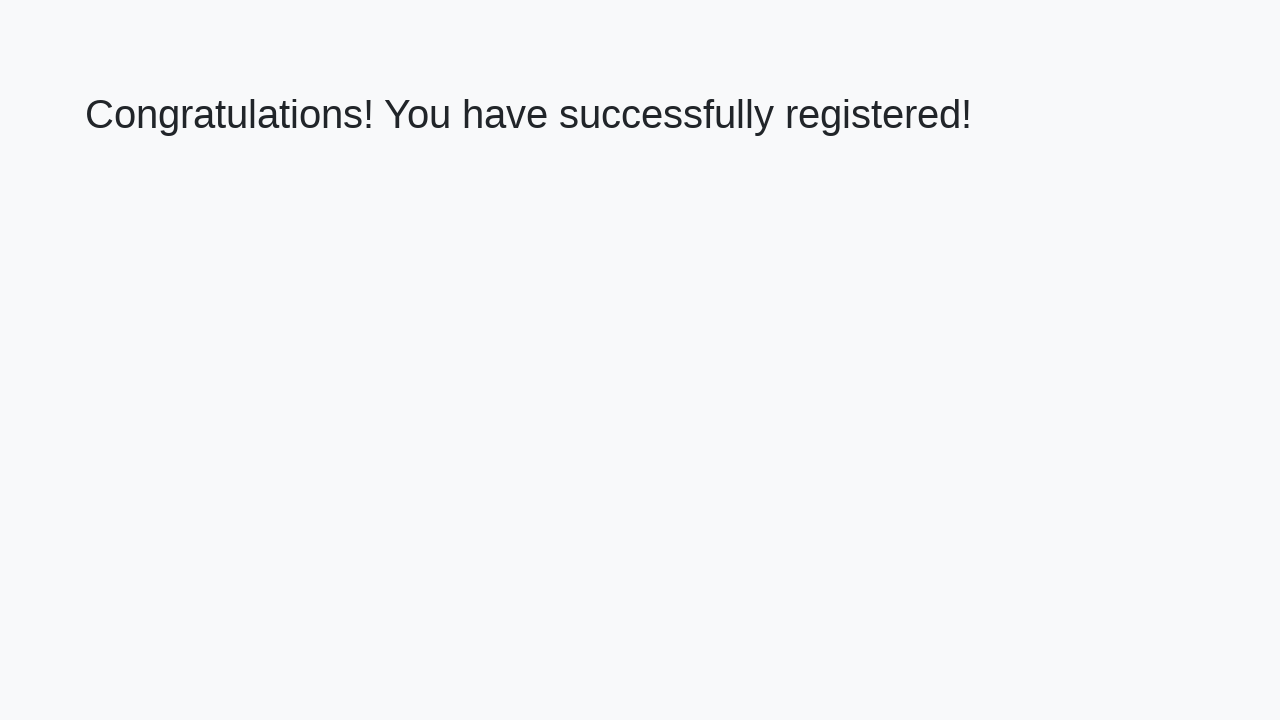